Adds multiple Delete buttons and then removes them one by one by clicking each

Starting URL: https://the-internet.herokuapp.com/add_remove_elements/

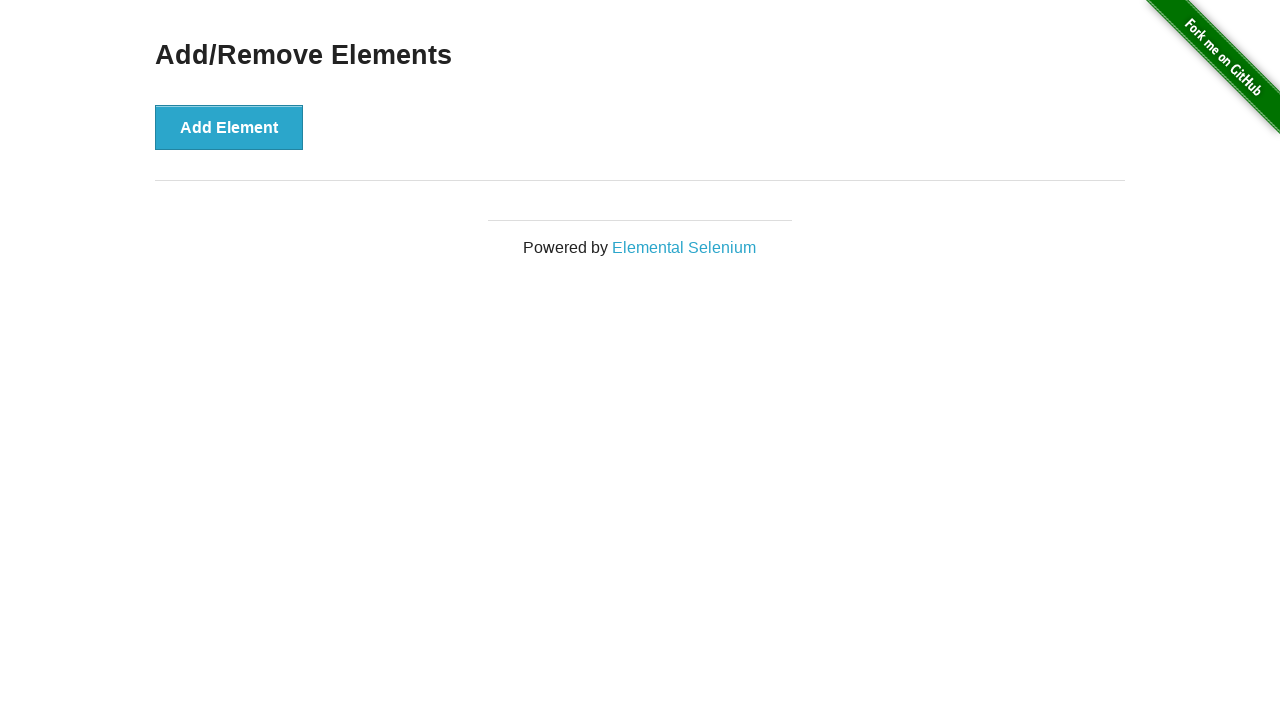

Navigated to Add/Remove Elements page
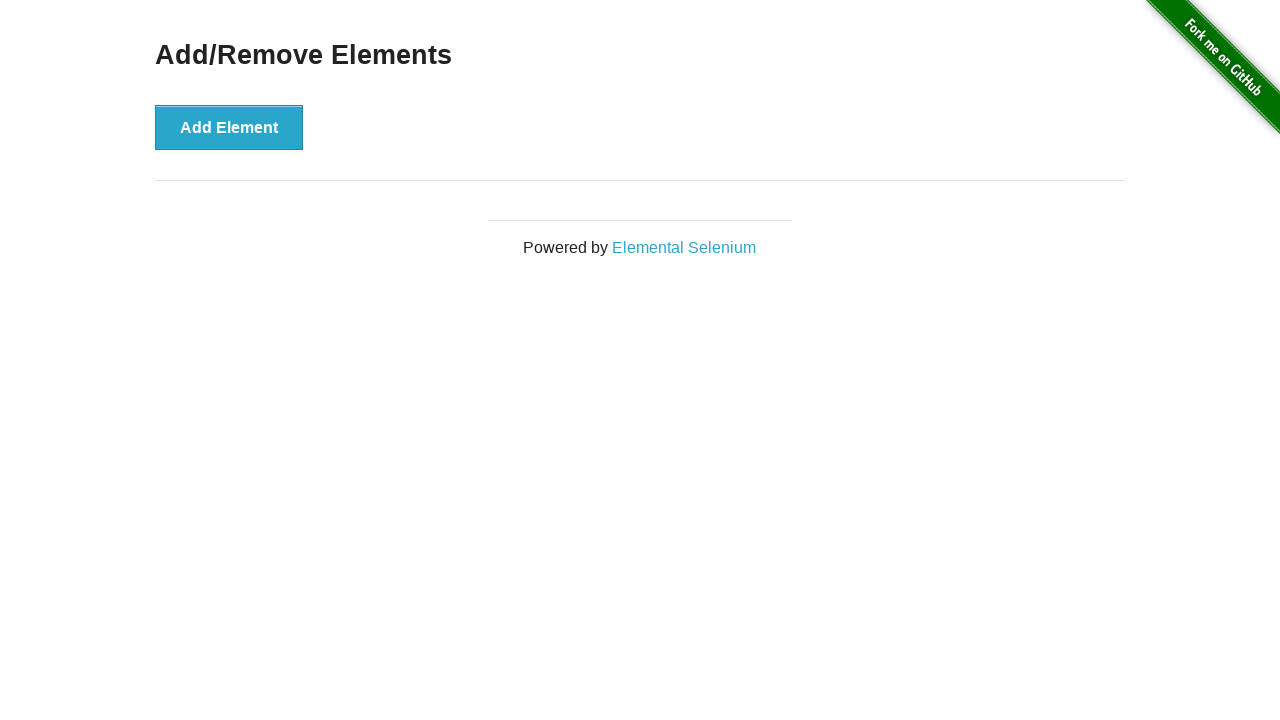

Clicked 'Add Element' button (1st time) at (229, 127) on xpath=//button[contains(text(),'Add Element')]
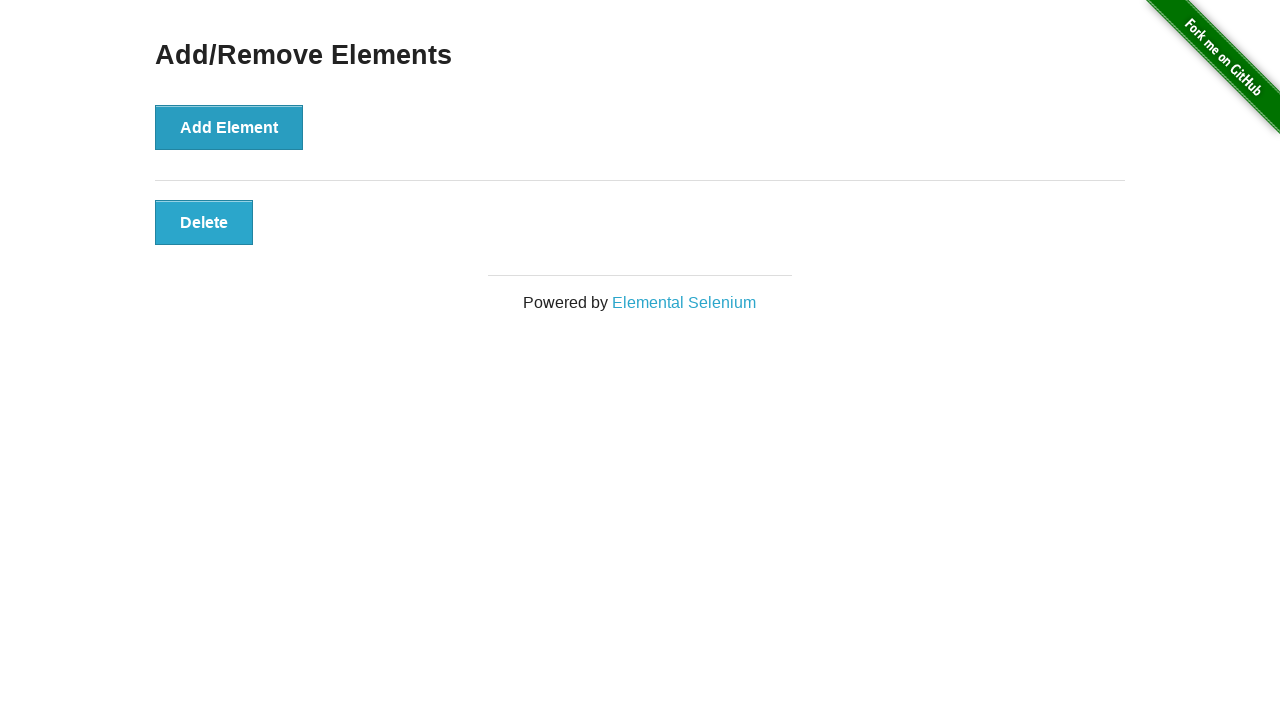

Clicked 'Add Element' button (2nd time) at (229, 127) on xpath=//button[contains(text(),'Add Element')]
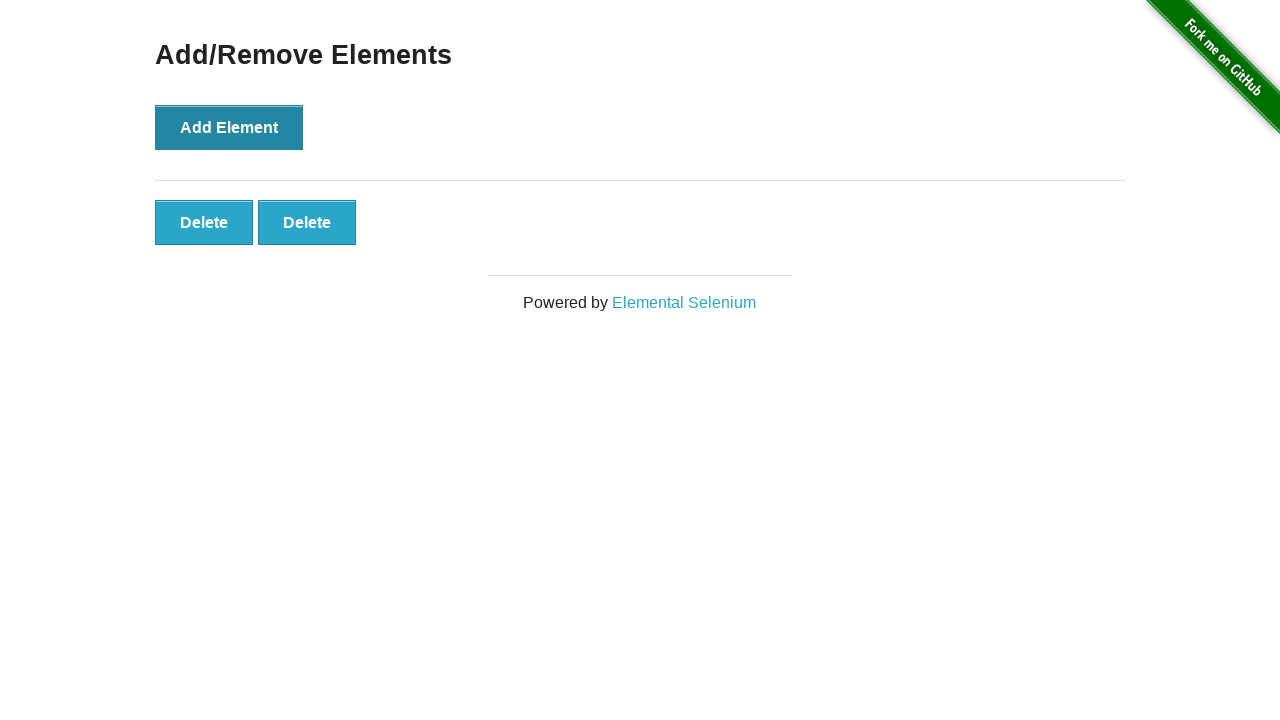

Clicked 'Add Element' button (3rd time) at (229, 127) on xpath=//button[contains(text(),'Add Element')]
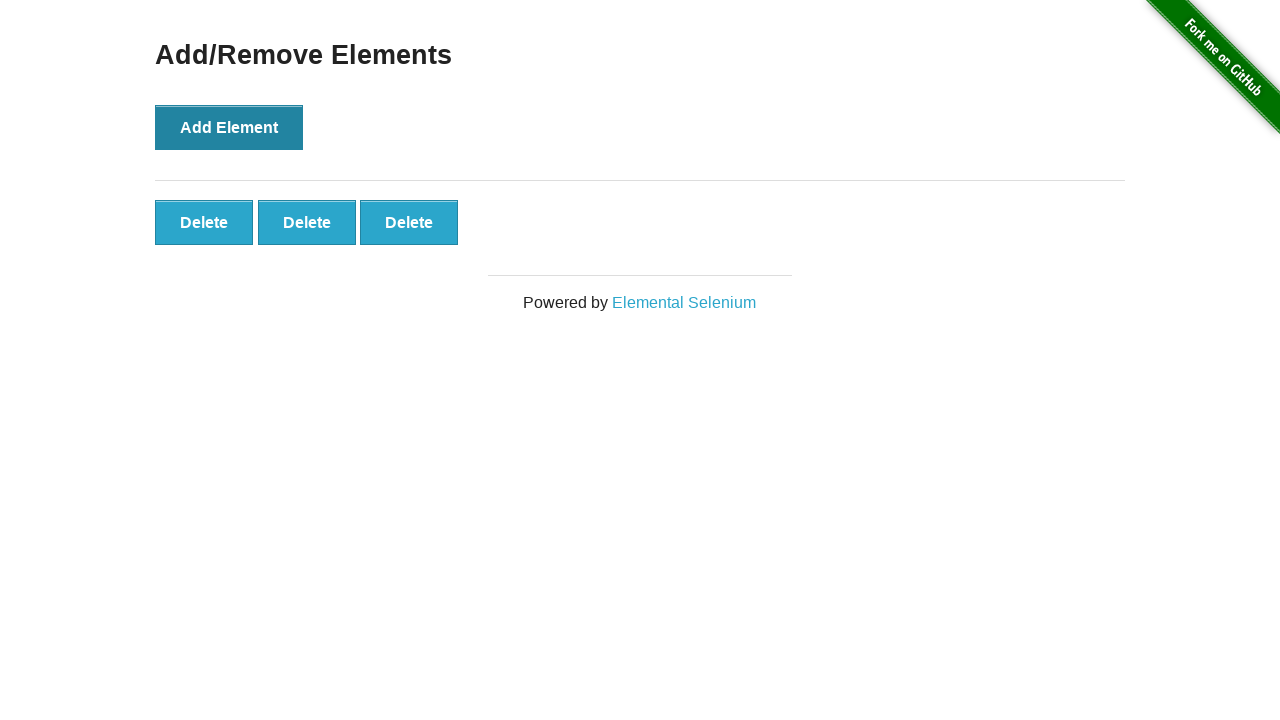

Found 3 Delete buttons
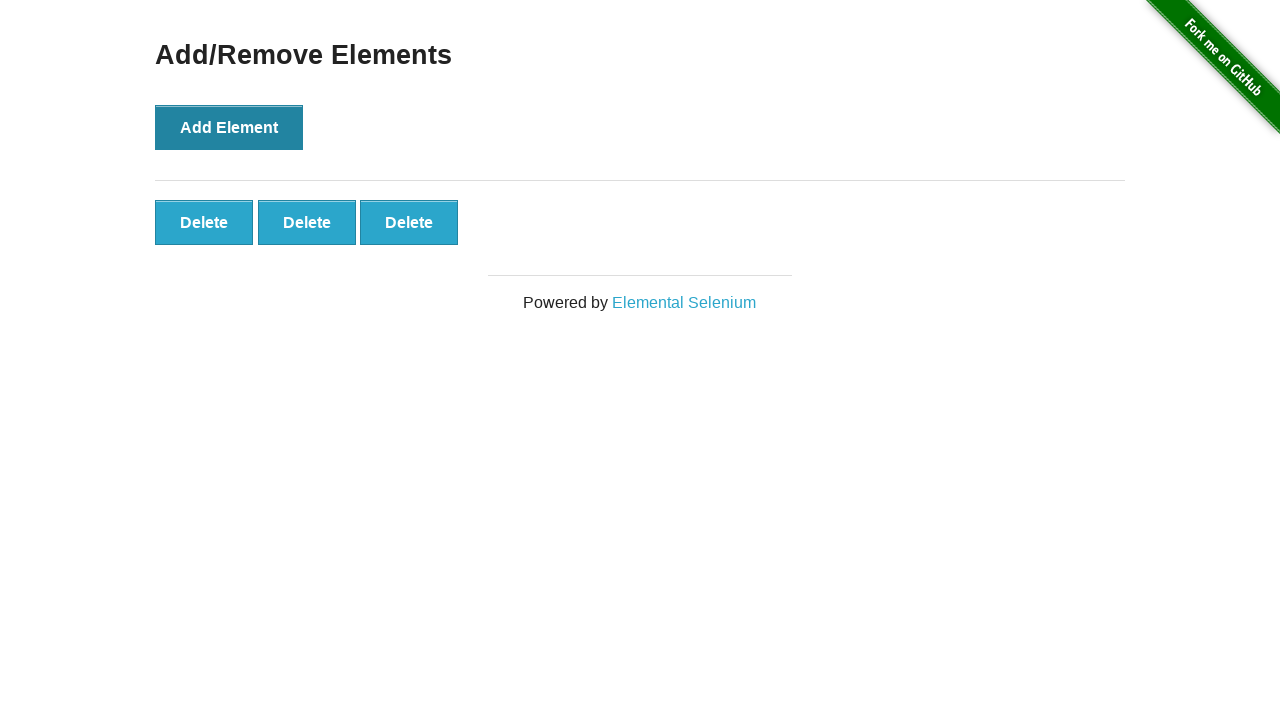

Clicked Delete button (1 of 3) at (204, 222) on xpath=//button[@class='added-manually'] >> nth=0
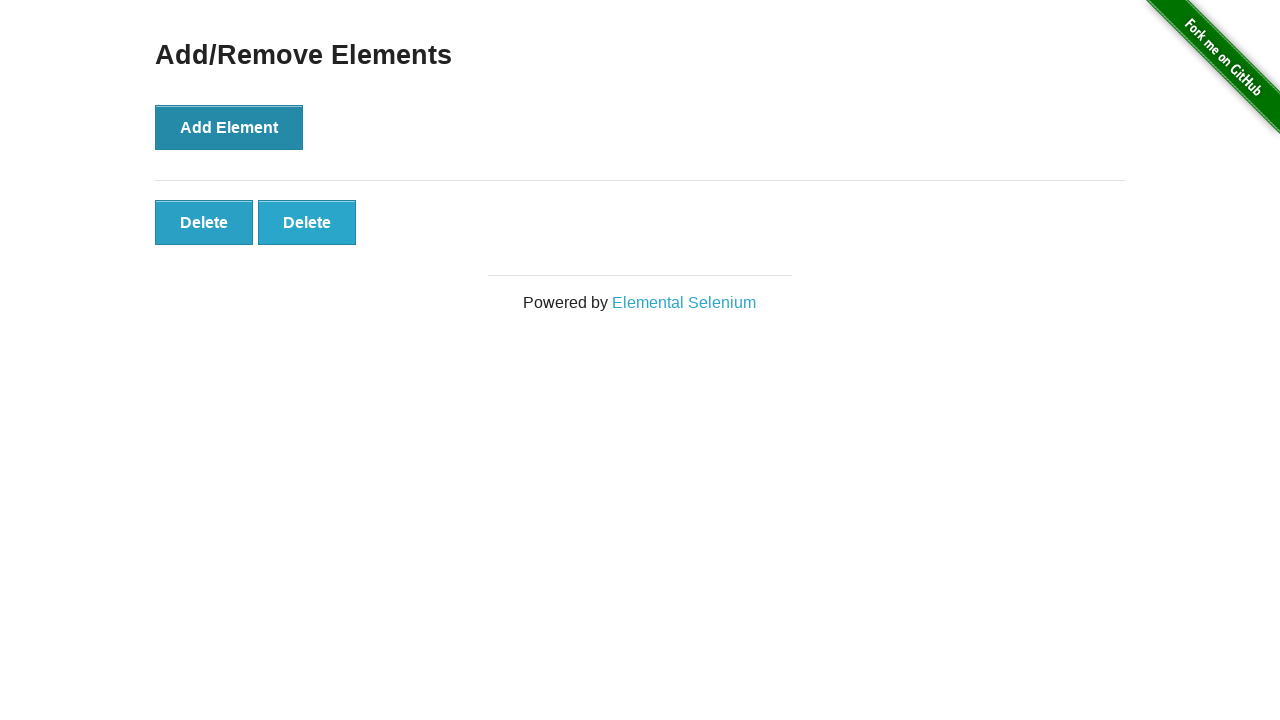

Clicked Delete button (2 of 3) at (204, 222) on xpath=//button[@class='added-manually'] >> nth=0
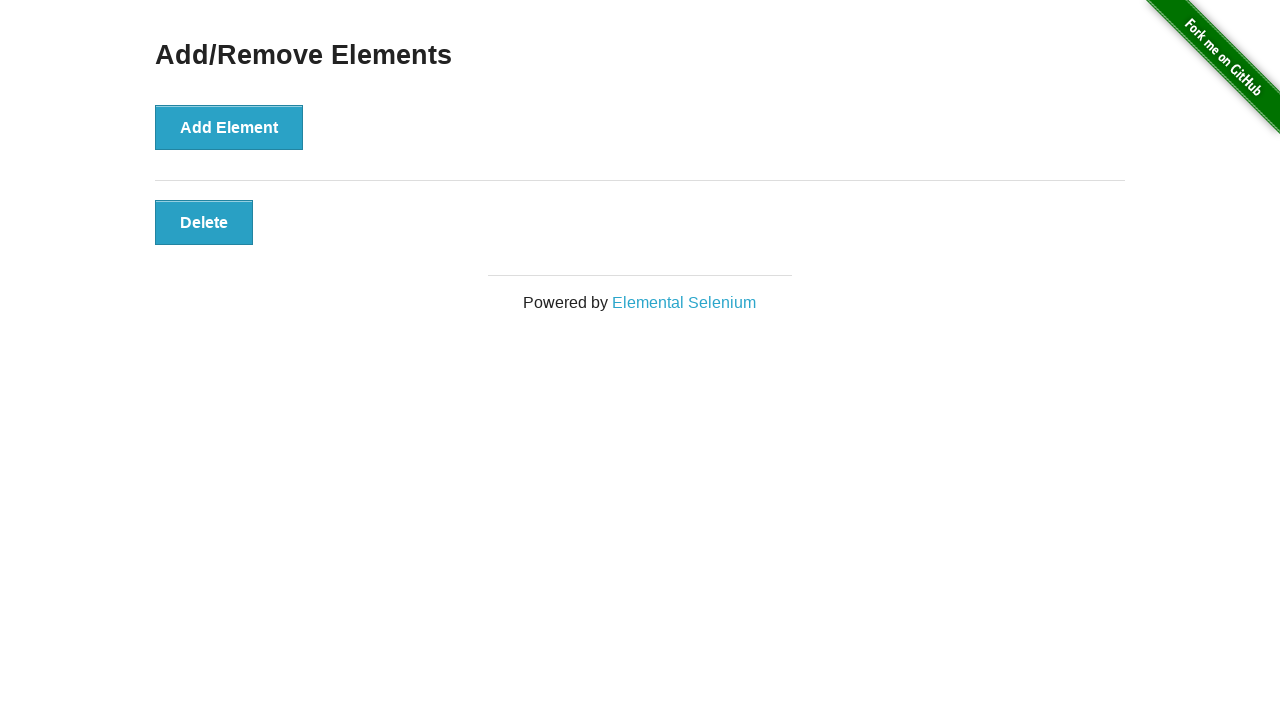

Clicked Delete button (3 of 3) at (204, 222) on xpath=//button[@class='added-manually'] >> nth=0
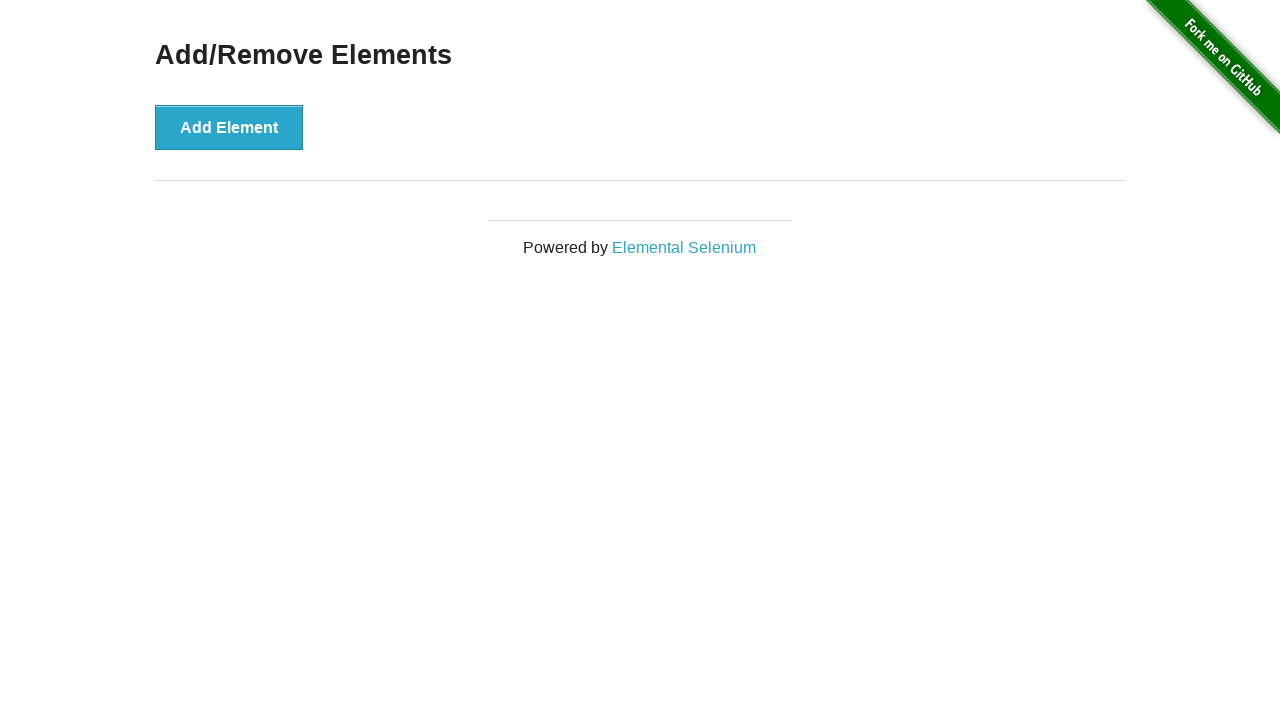

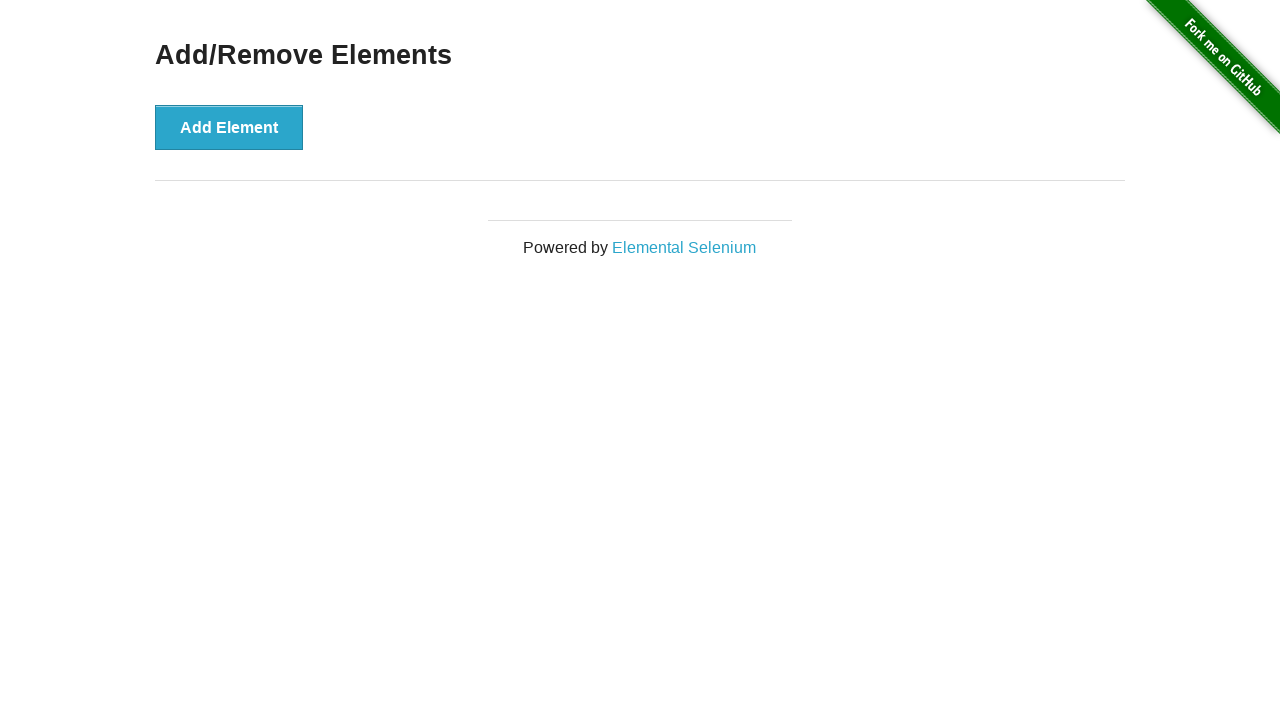